Navigates to an automation practice page and counts the total number of links on the page and within the footer section

Starting URL: https://www.rahulshettyacademy.com/AutomationPractice/

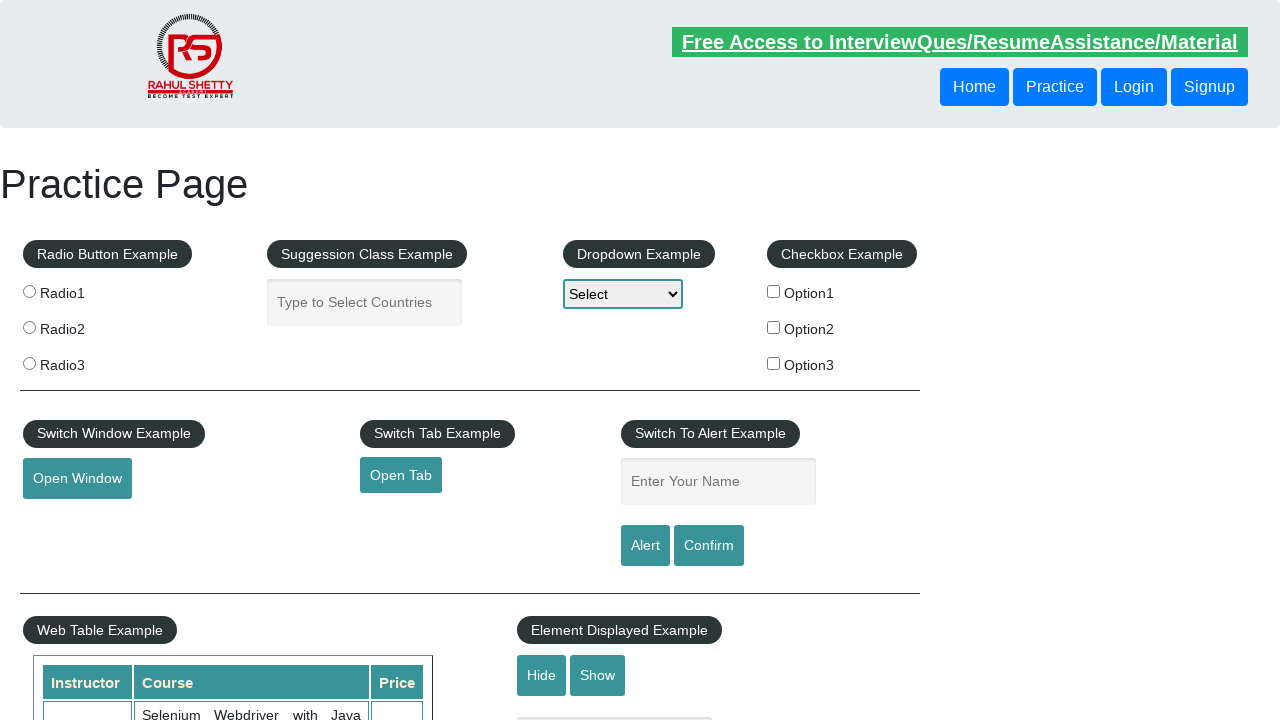

Retrieved all links on the page
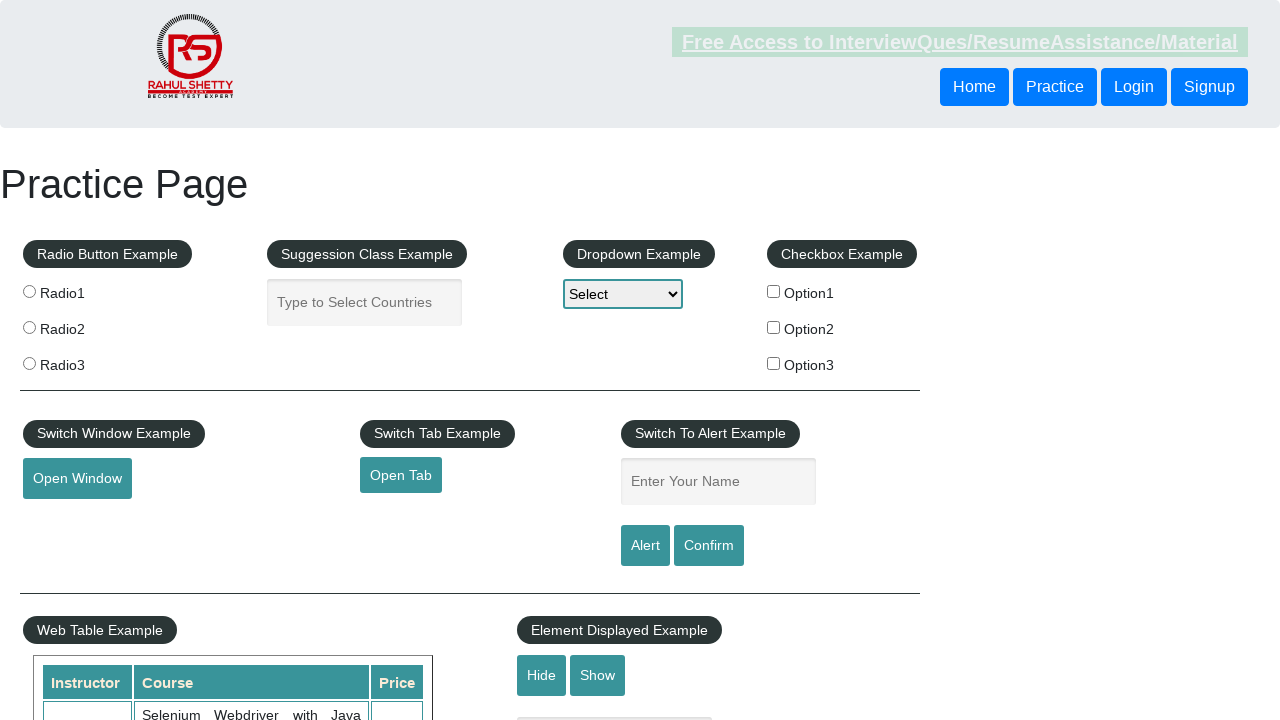

Counted total links on page: 27
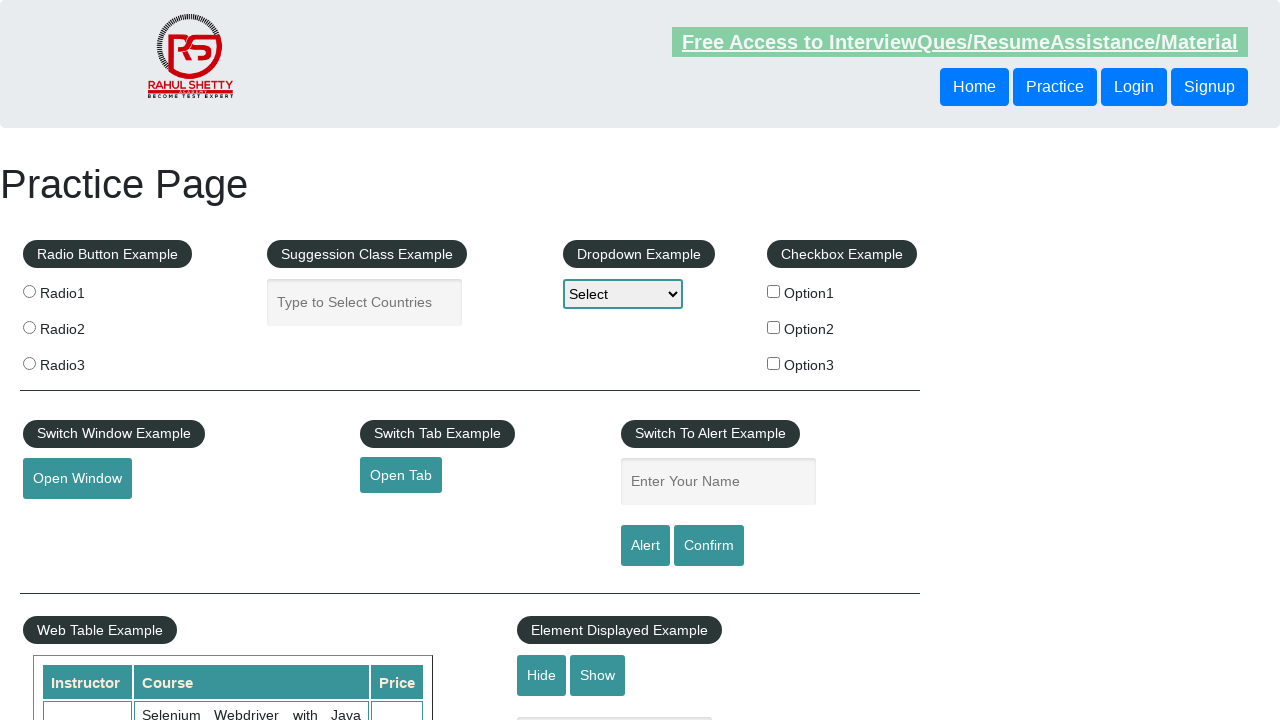

Located footer element with id 'gf-BIG'
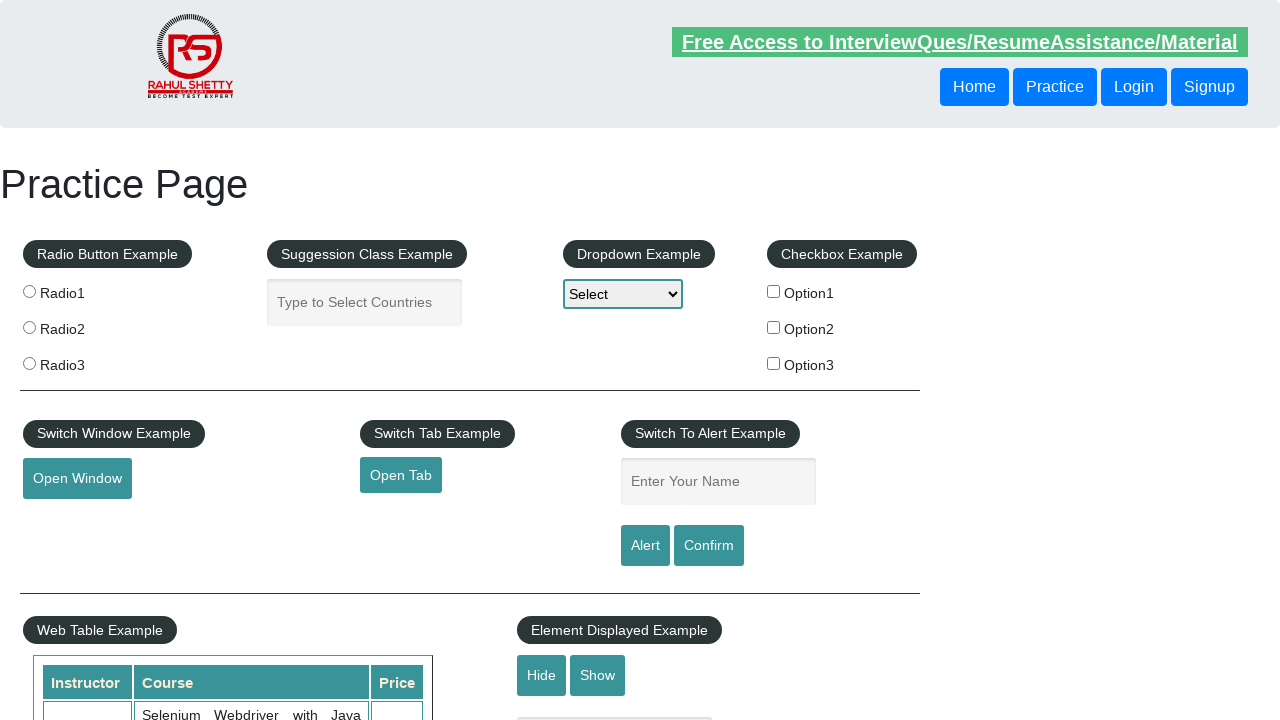

Retrieved all links within footer section
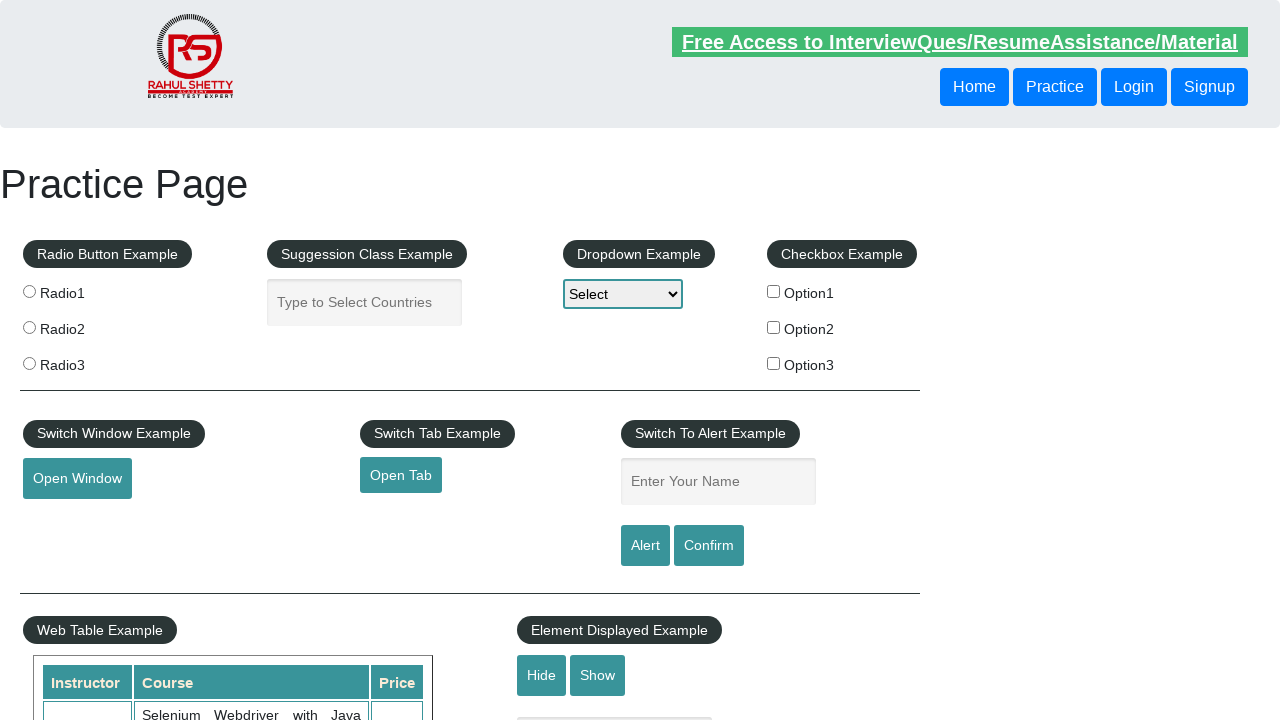

Counted links in footer: 20
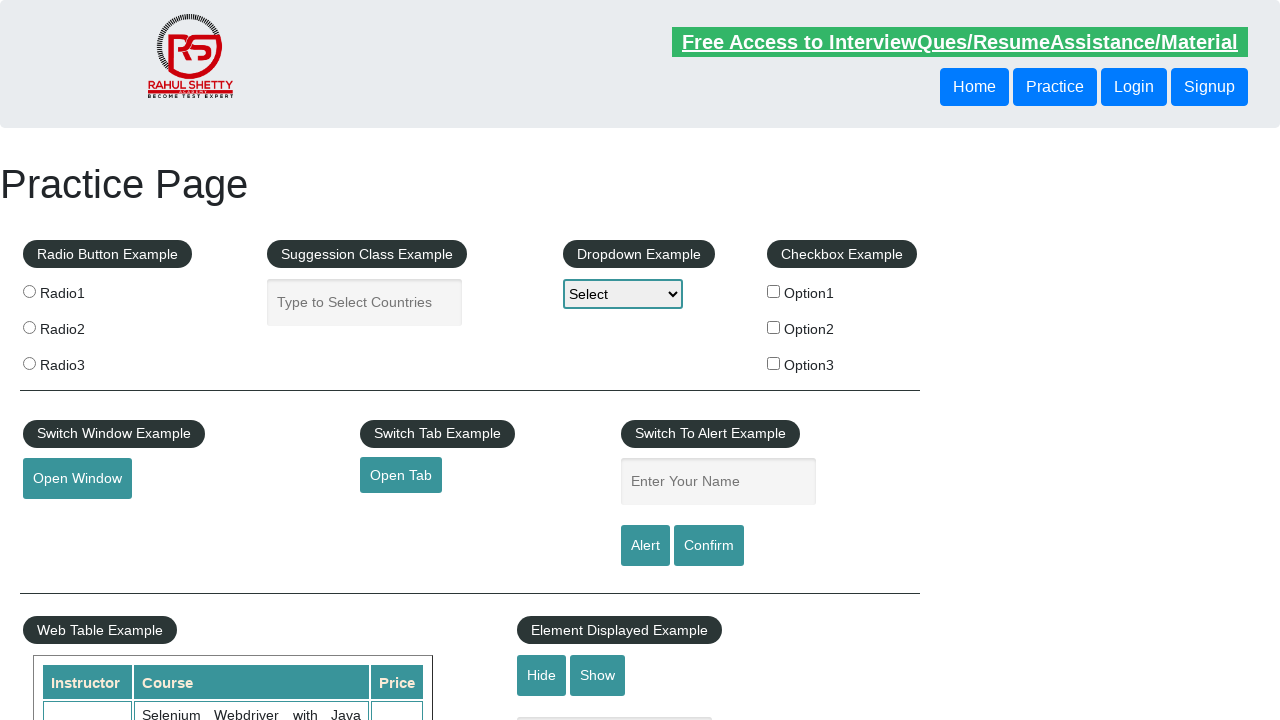

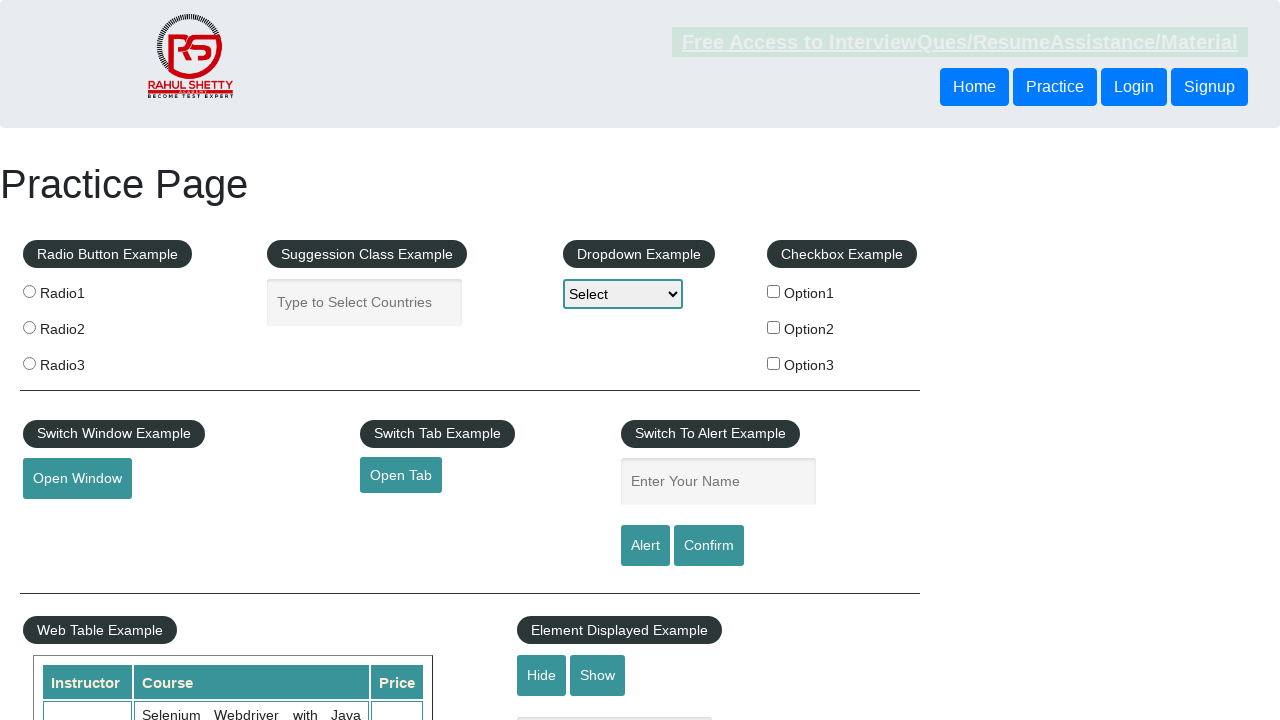